Tests e-commerce functionality by adding specific products to cart, proceeding to checkout, and applying a promo code

Starting URL: https://rahulshettyacademy.com/seleniumPractise/#/

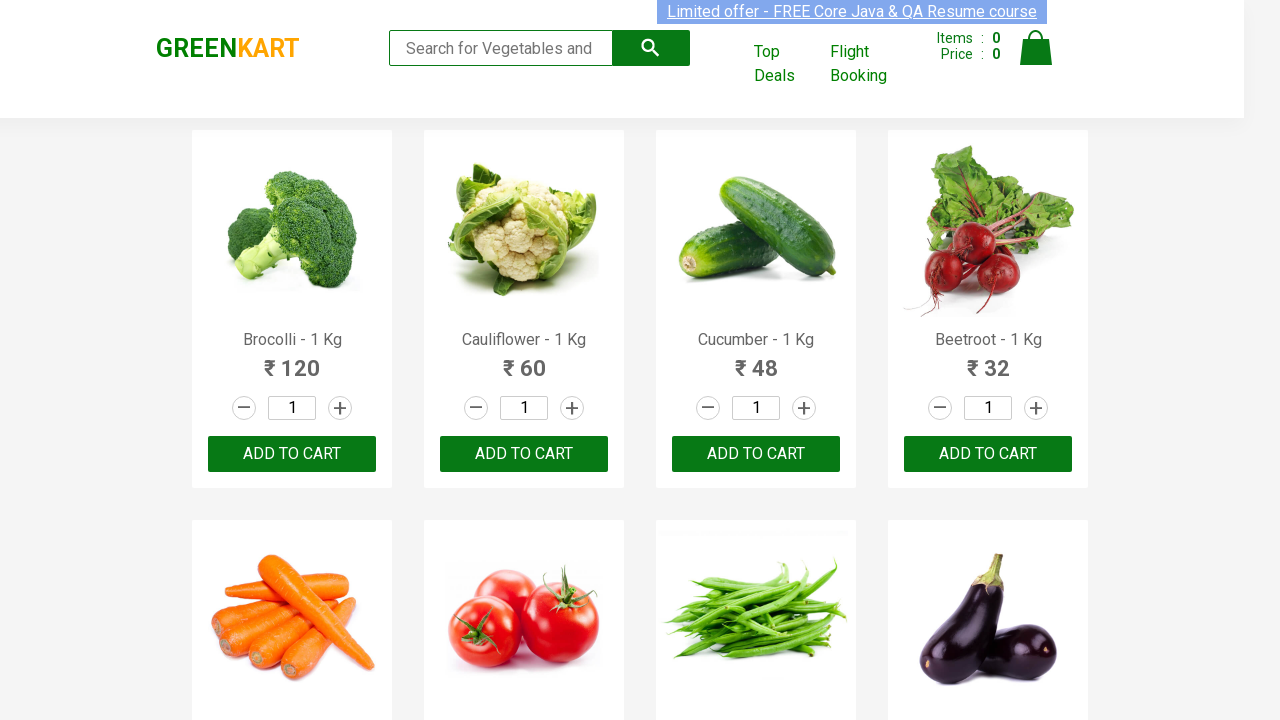

Waited 3 seconds for products to load
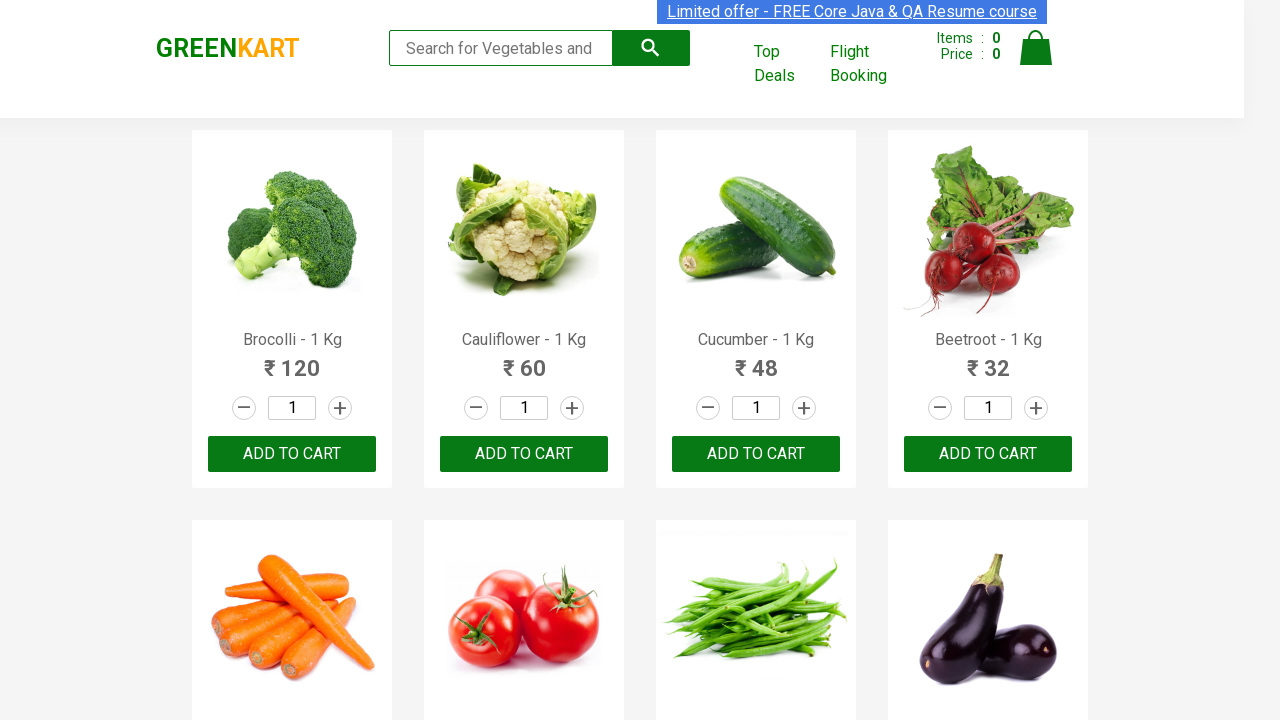

Located all product names on the page
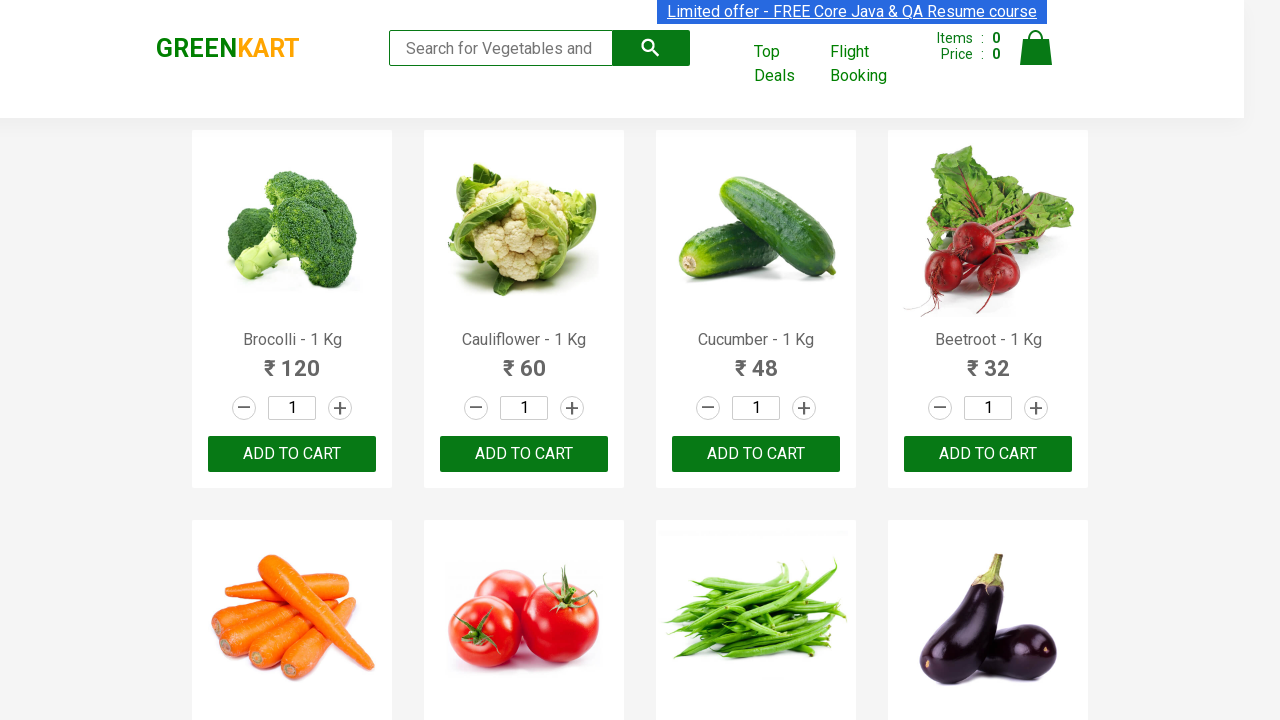

Added 'Brocolli' to cart at (292, 454) on div.product-action > button >> nth=0
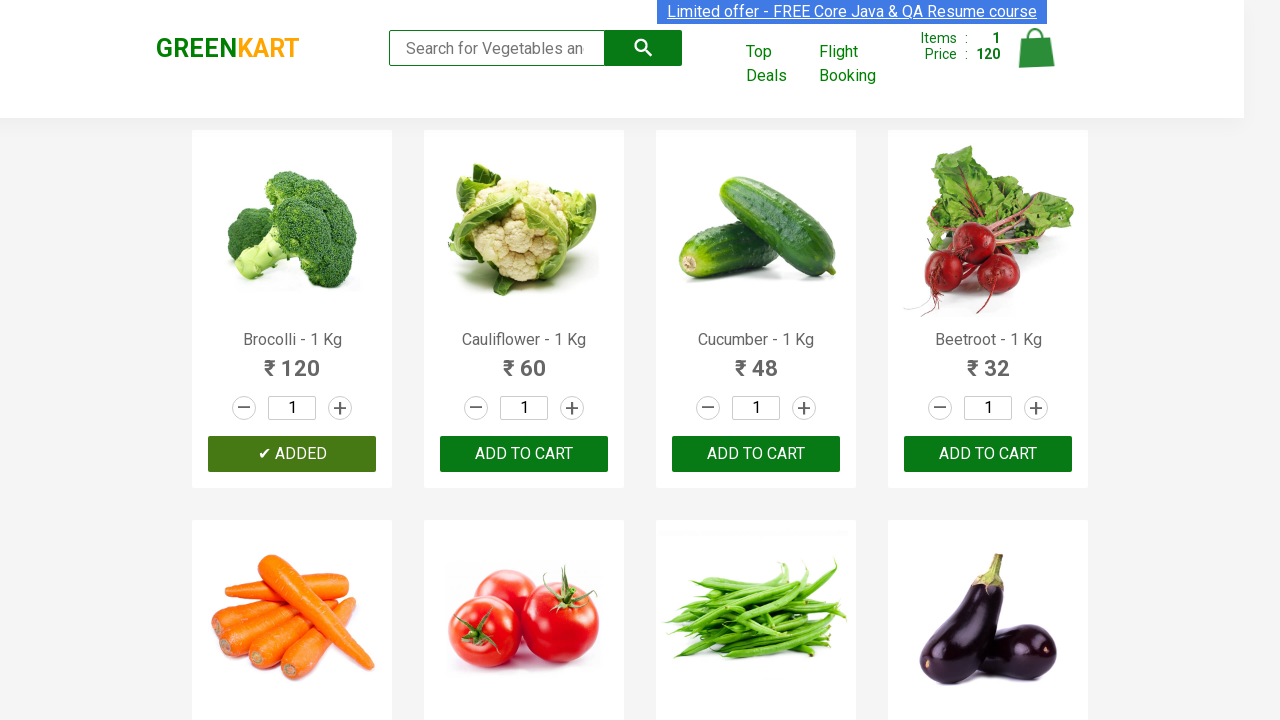

Added 'Cucumber' to cart at (756, 454) on div.product-action > button >> nth=2
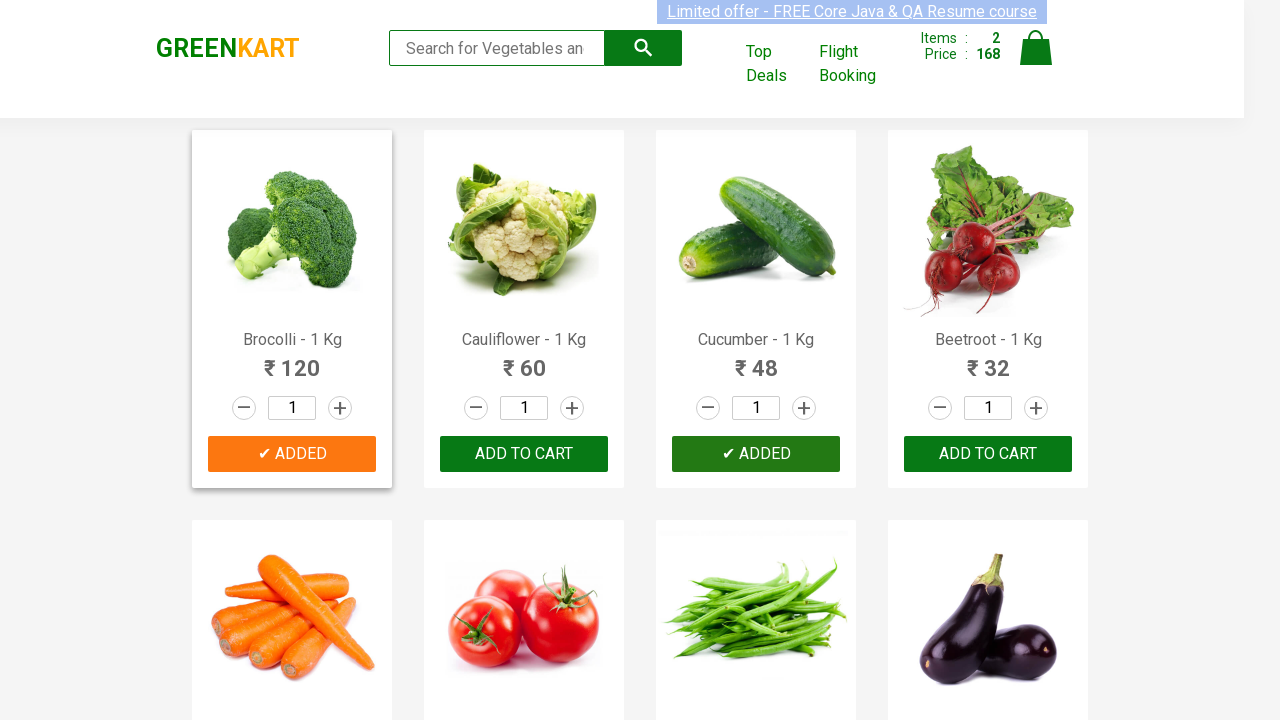

Added 'Brinjal' to cart at (988, 360) on div.product-action > button >> nth=7
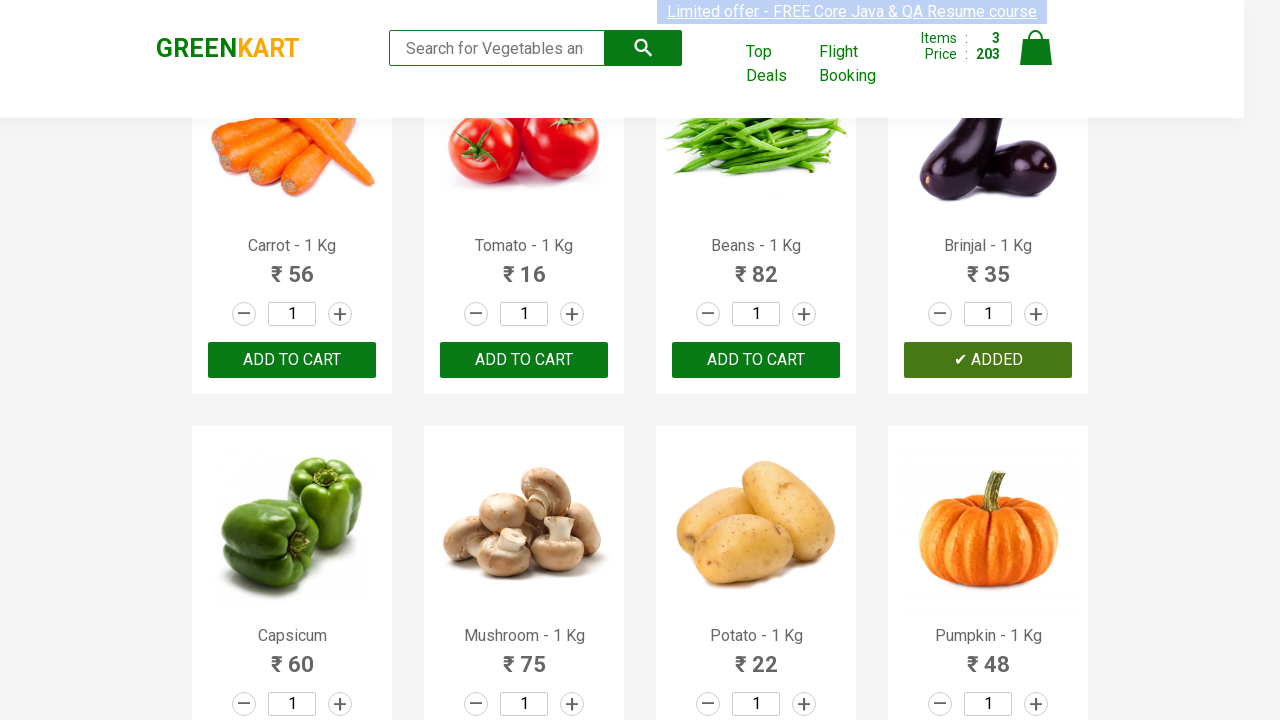

Clicked on cart icon to view cart at (1036, 48) on [alt='Cart']
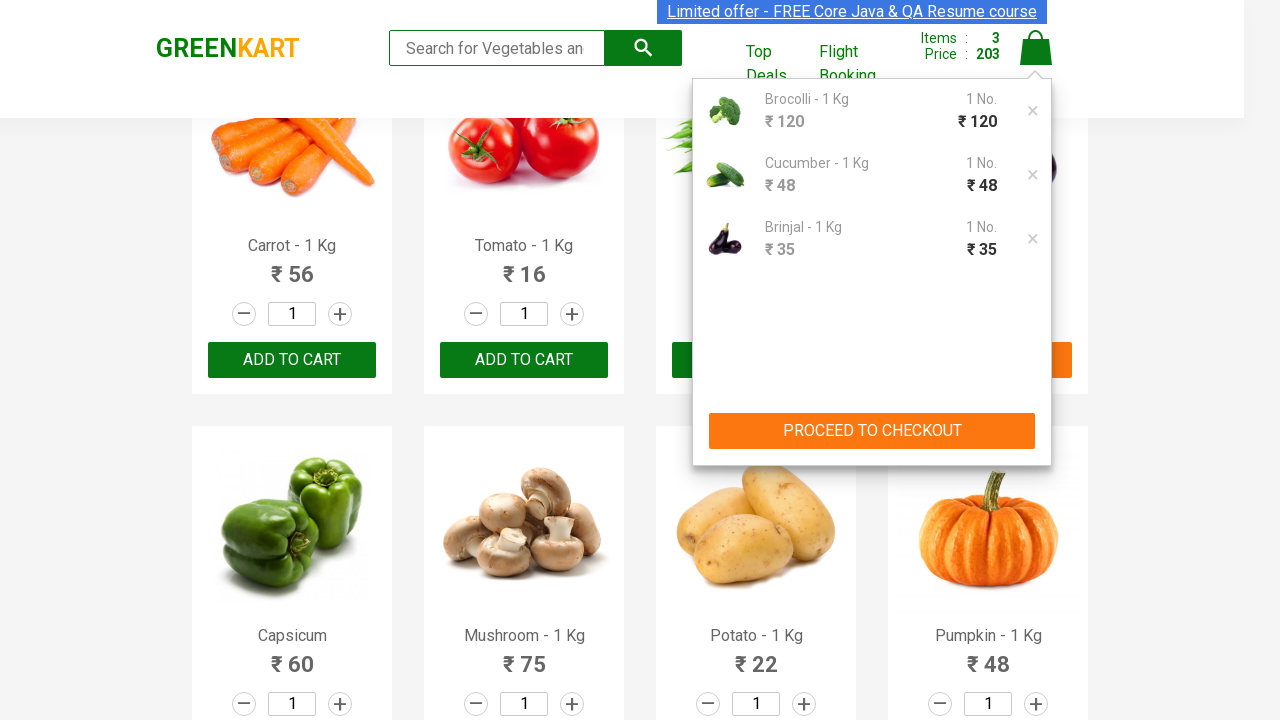

Clicked proceed to checkout button at (872, 431) on xpath=//button[contains(text(),'PROCEED TO CHECKOUT')]
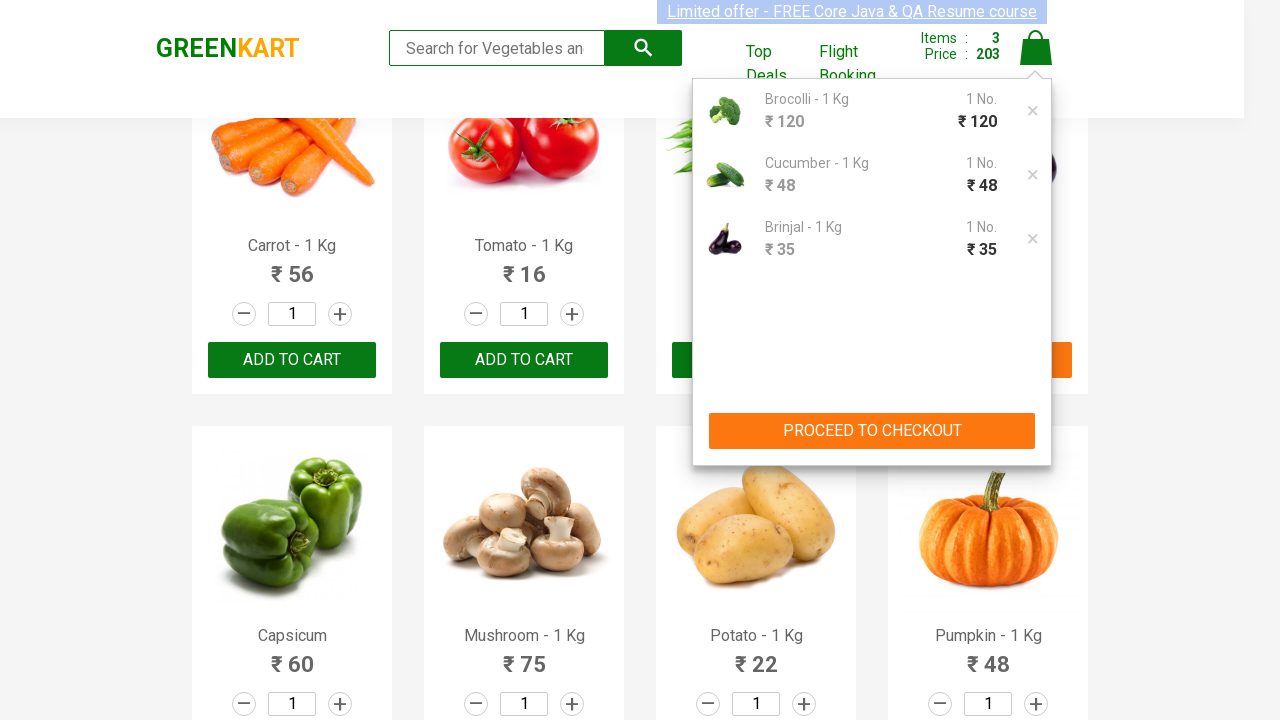

Promo code input field became visible
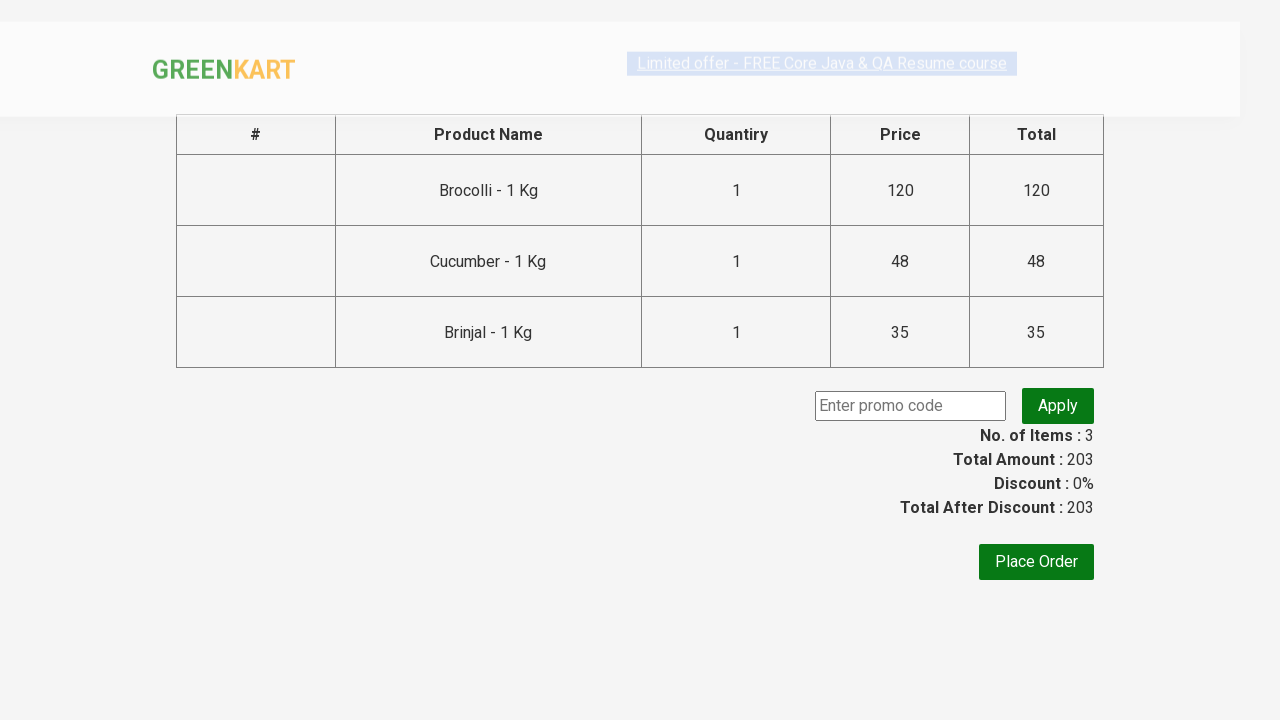

Entered promo code 'rahulshettyacademy' on input.promoCode
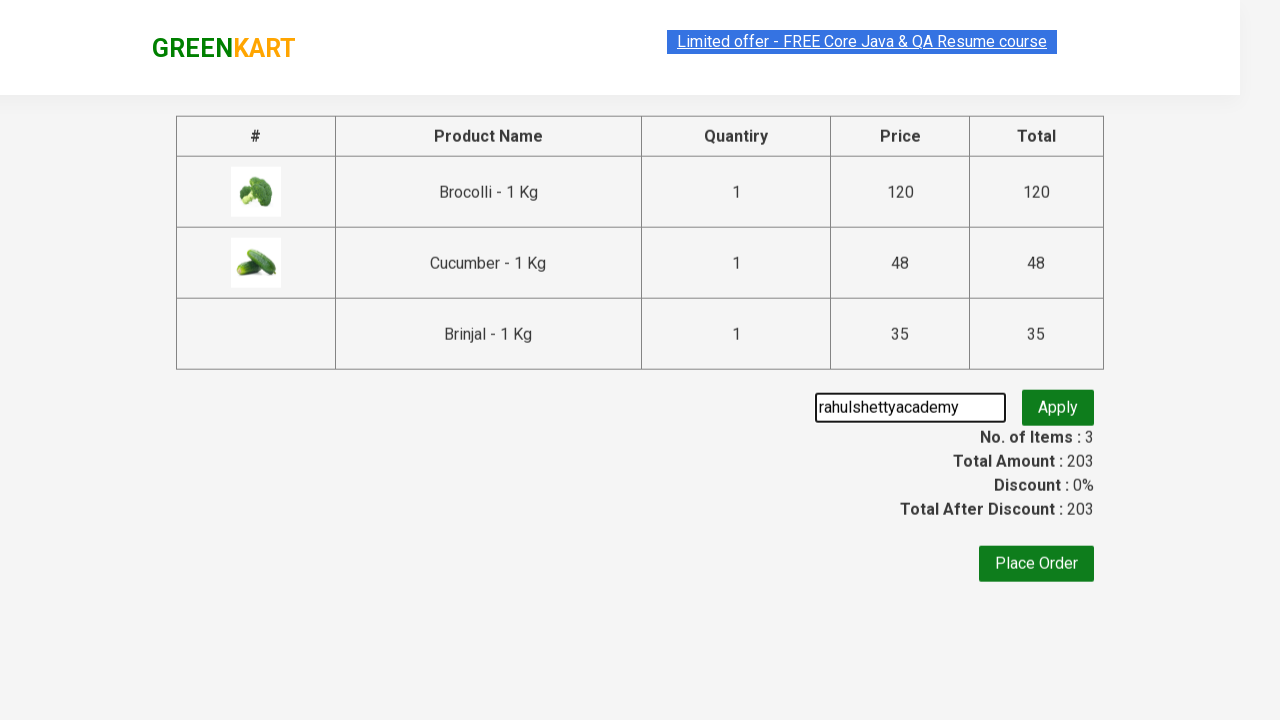

Clicked apply promo code button at (1058, 406) on button.promoBtn
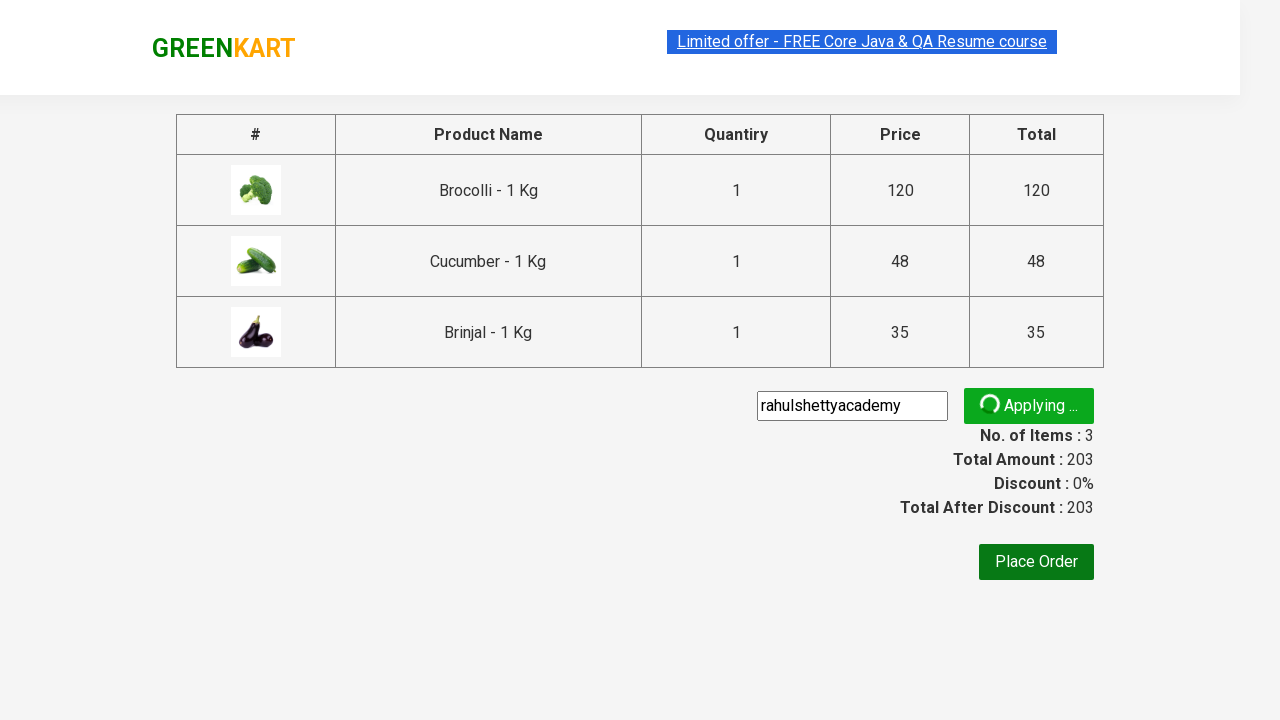

Promo code information appeared confirming successful application
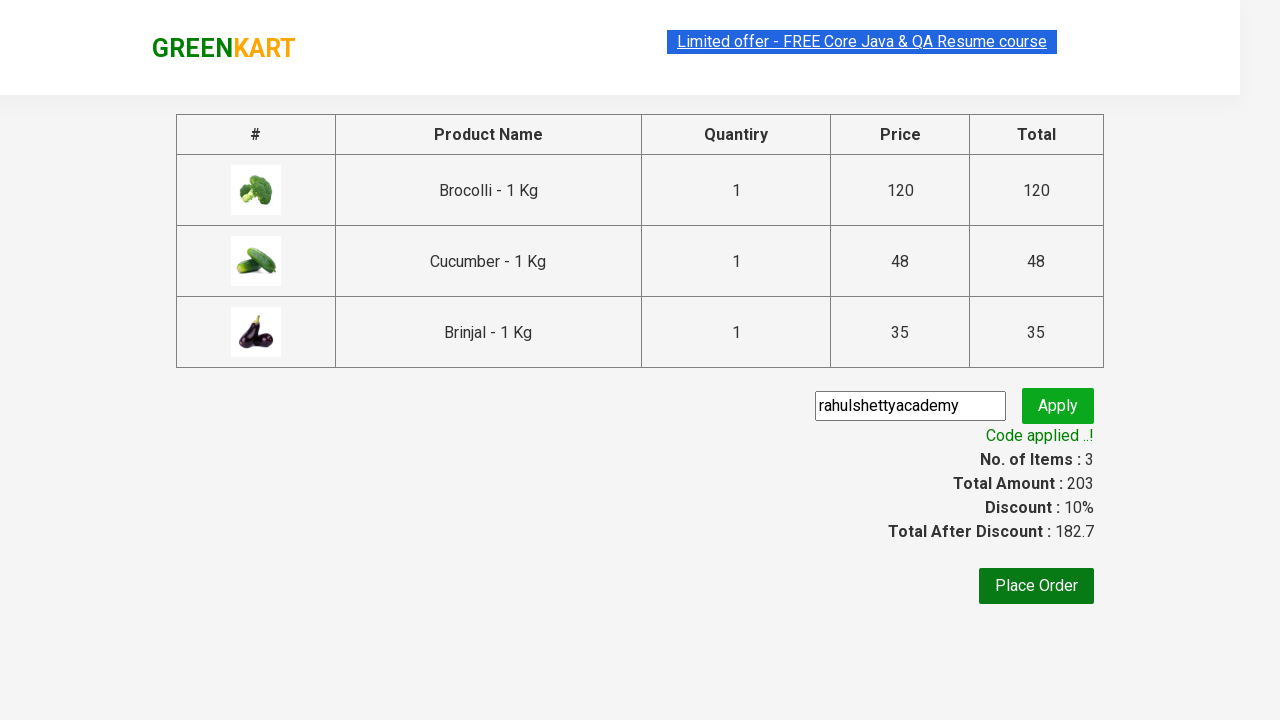

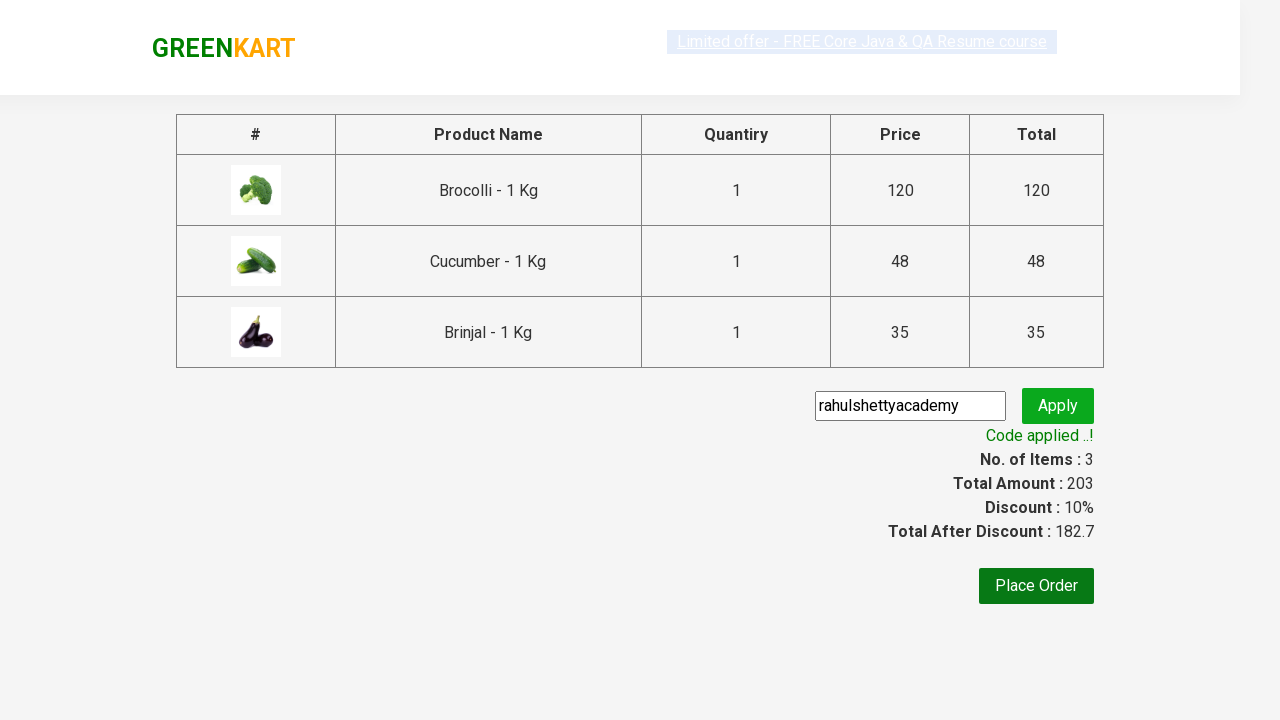